Navigates to Investing.com major indices page, clicks the Technical analysis button, and waits for the technical data table to load.

Starting URL: https://www.investing.com/indices/major-indices

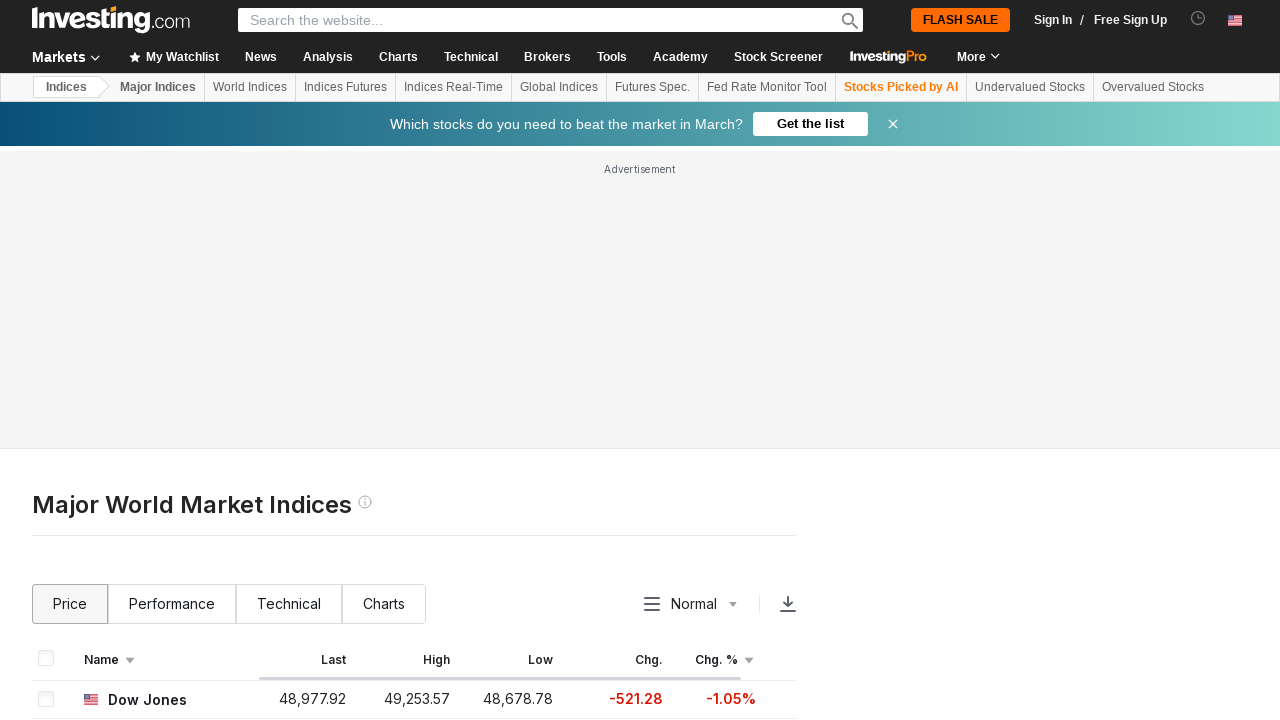

Navigated to Investing.com major indices page
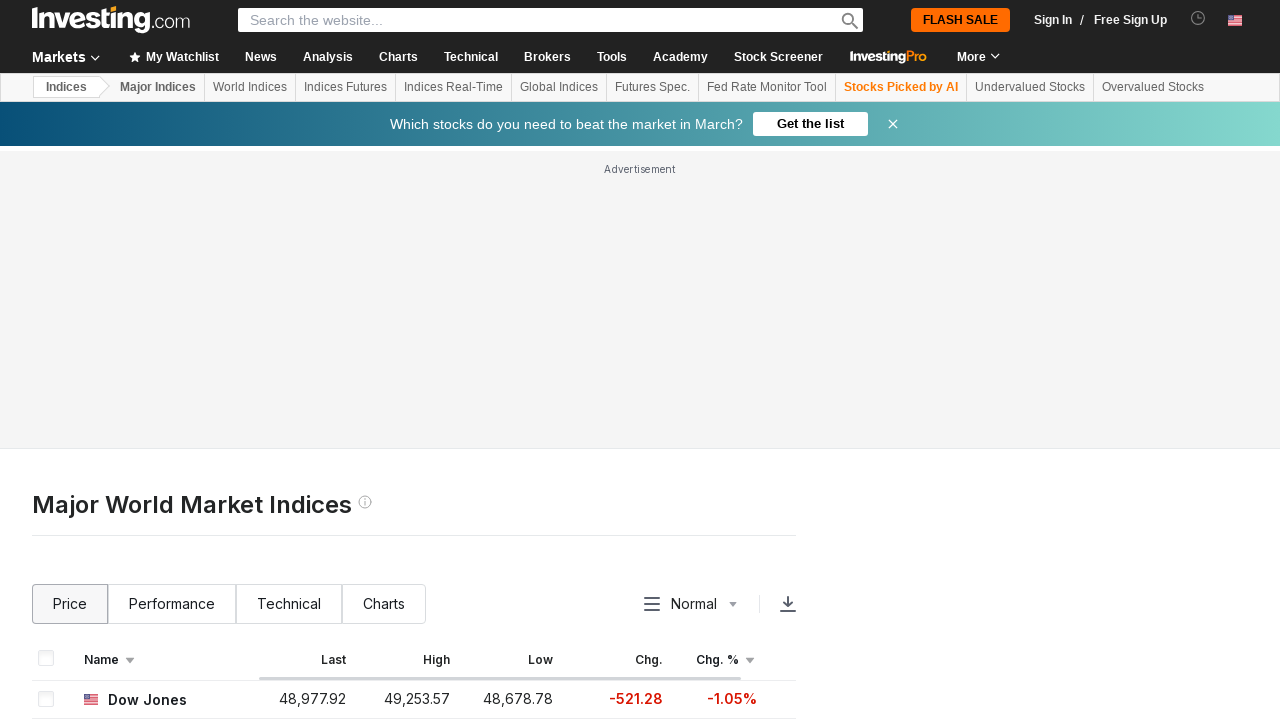

Clicked the Technical analysis button at (289, 604) on xpath=//*[@id="__next"]/div[2]/div[2]/div[2]/div[1]/div[4]/div[1]/div[1]/button[
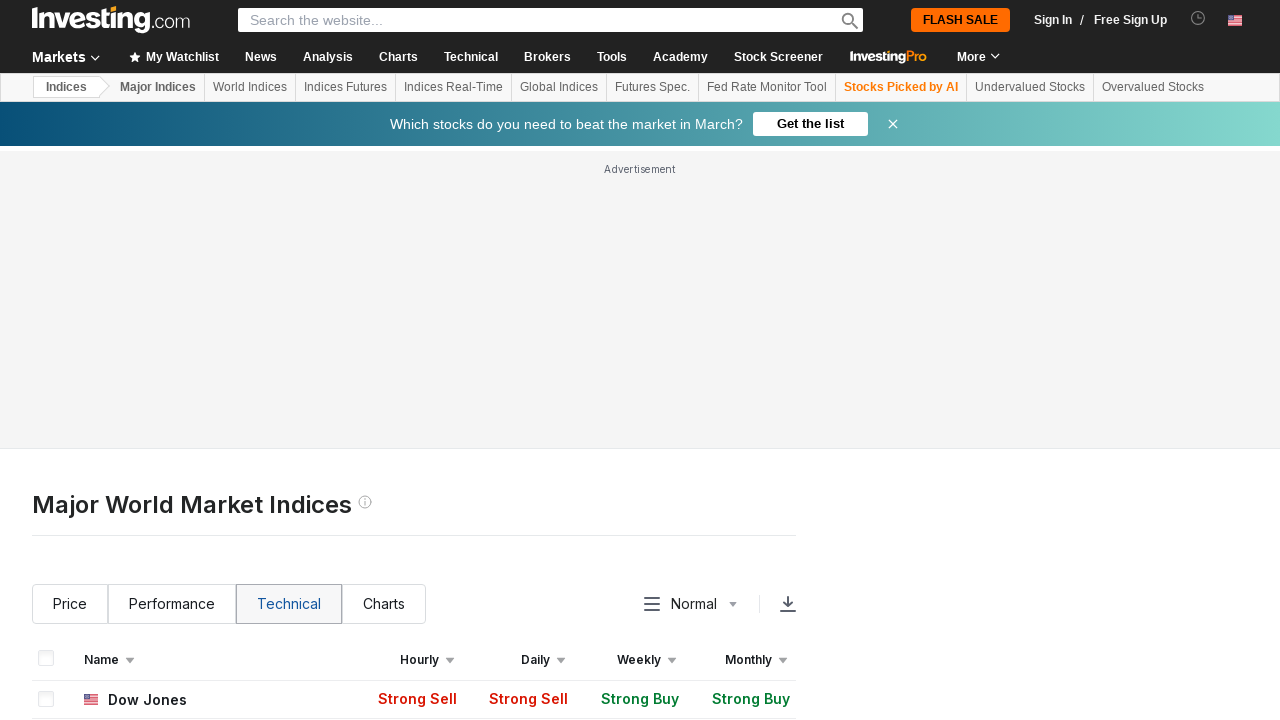

Technical data table loaded
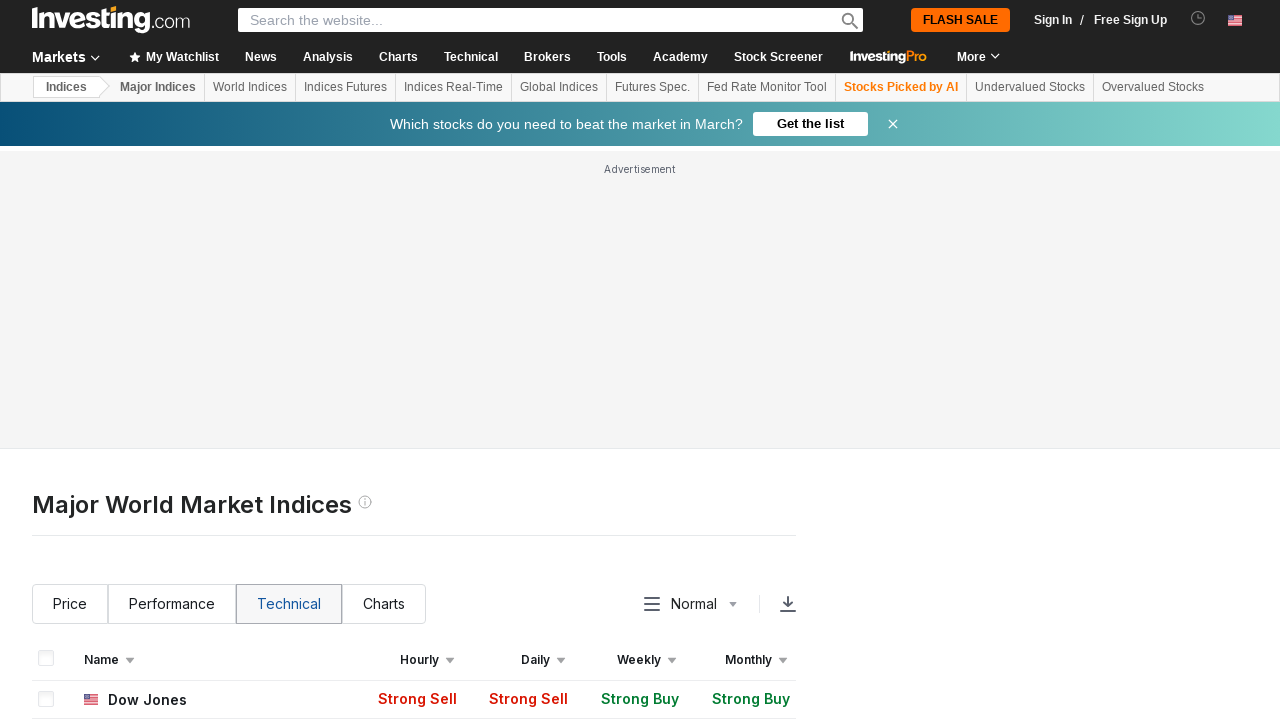

Technical data table rows verified to be present
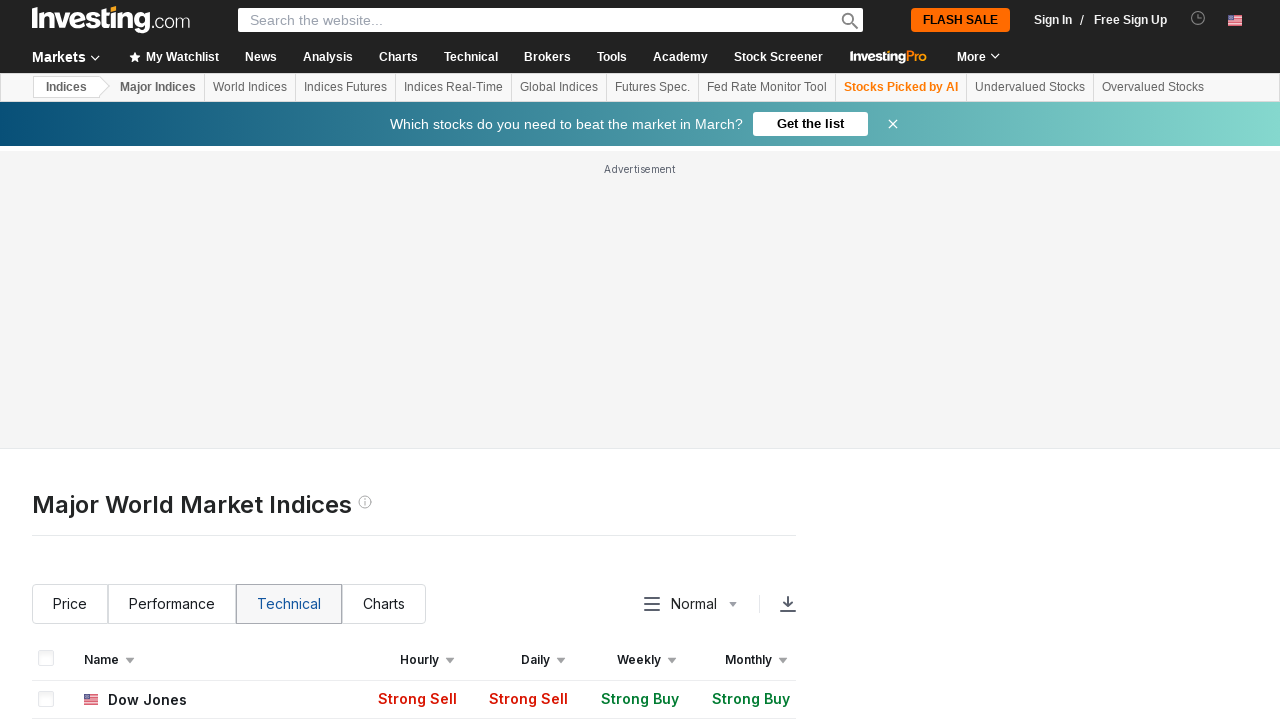

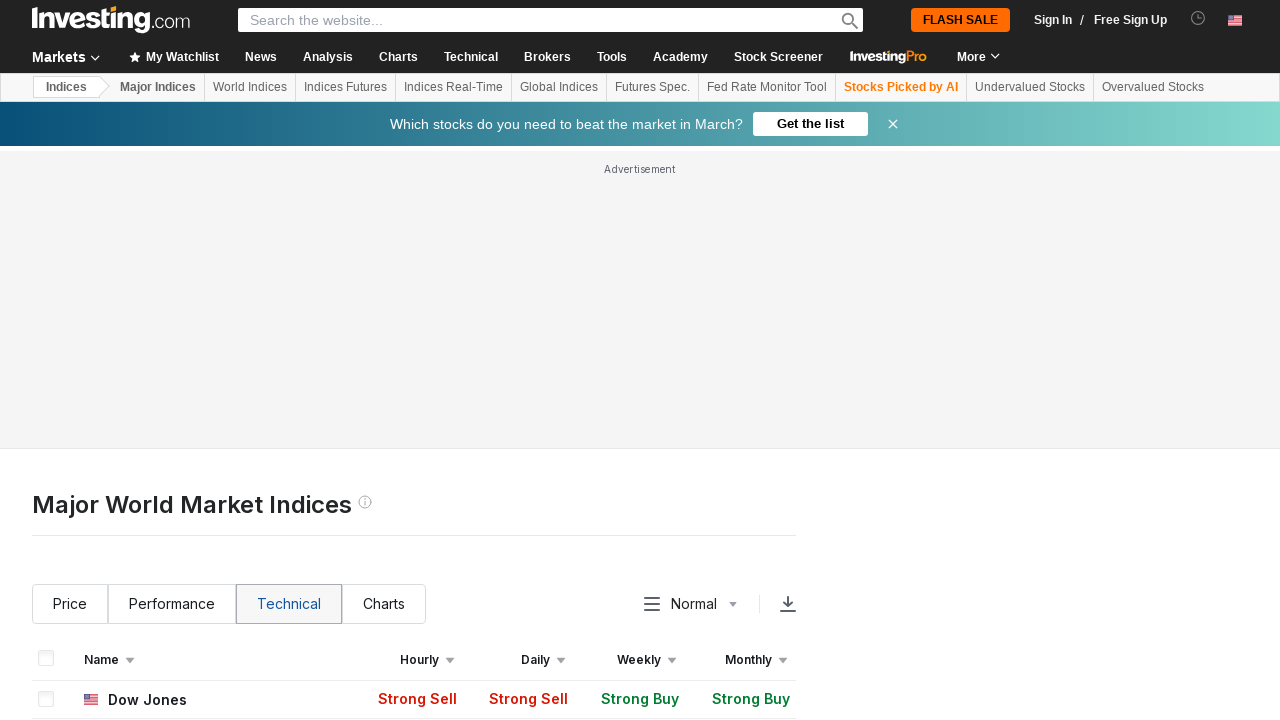